Tests dynamic element appearance by clicking a button and waiting for a paragraph element to appear, then verifying its text content says "Dopiero się pojawiłem!" (Polish for "I just appeared!")

Starting URL: https://testeroprogramowania.github.io/selenium/wait2.html

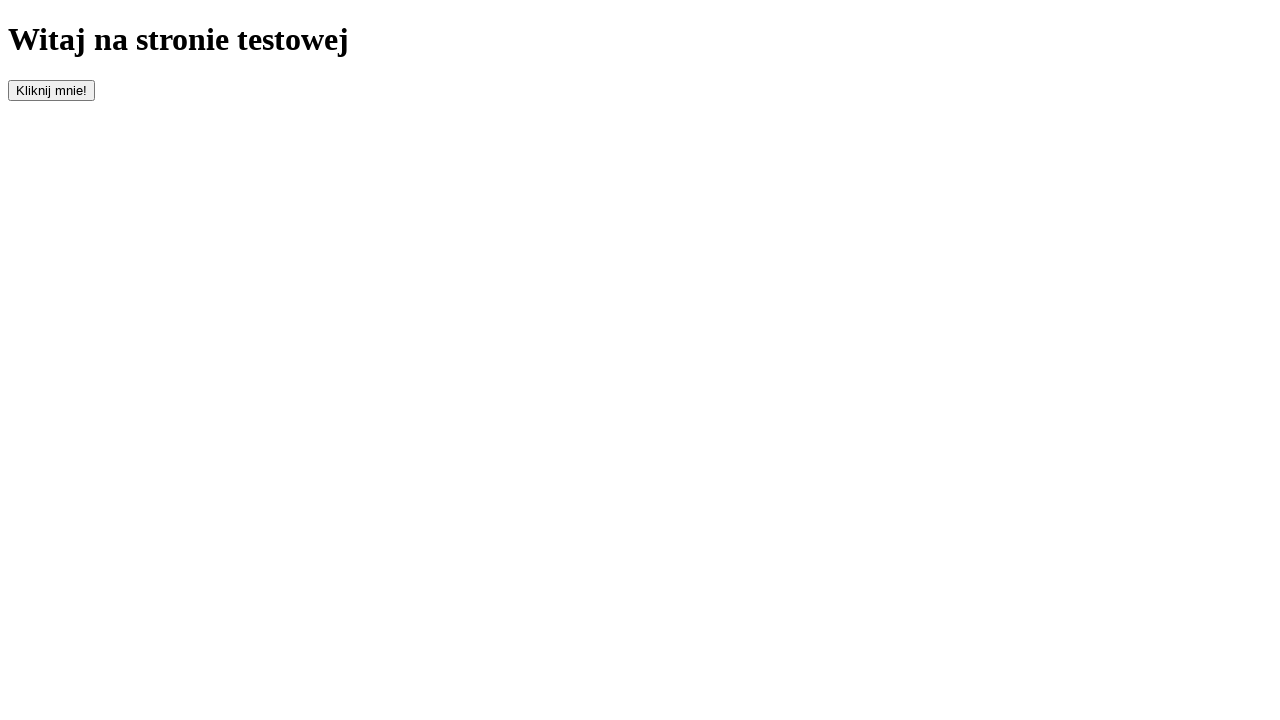

Navigated to test page
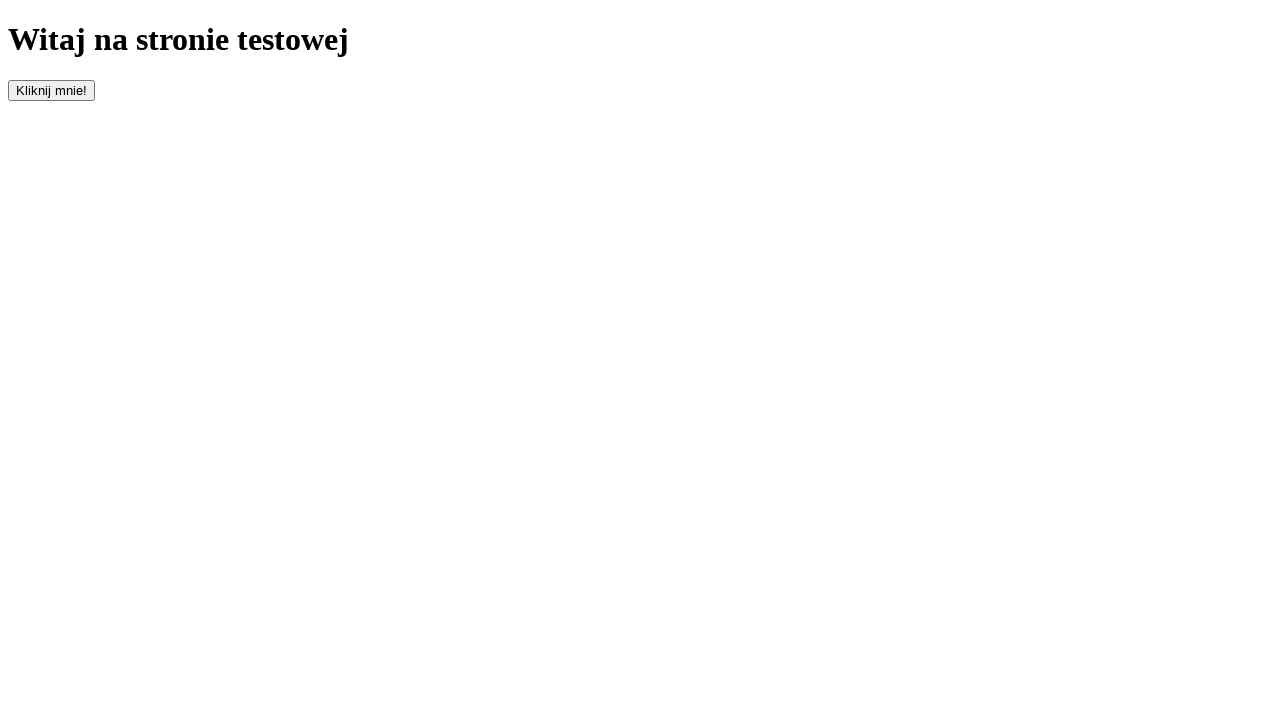

Clicked the button to trigger dynamic element appearance at (52, 90) on #clickOnMe
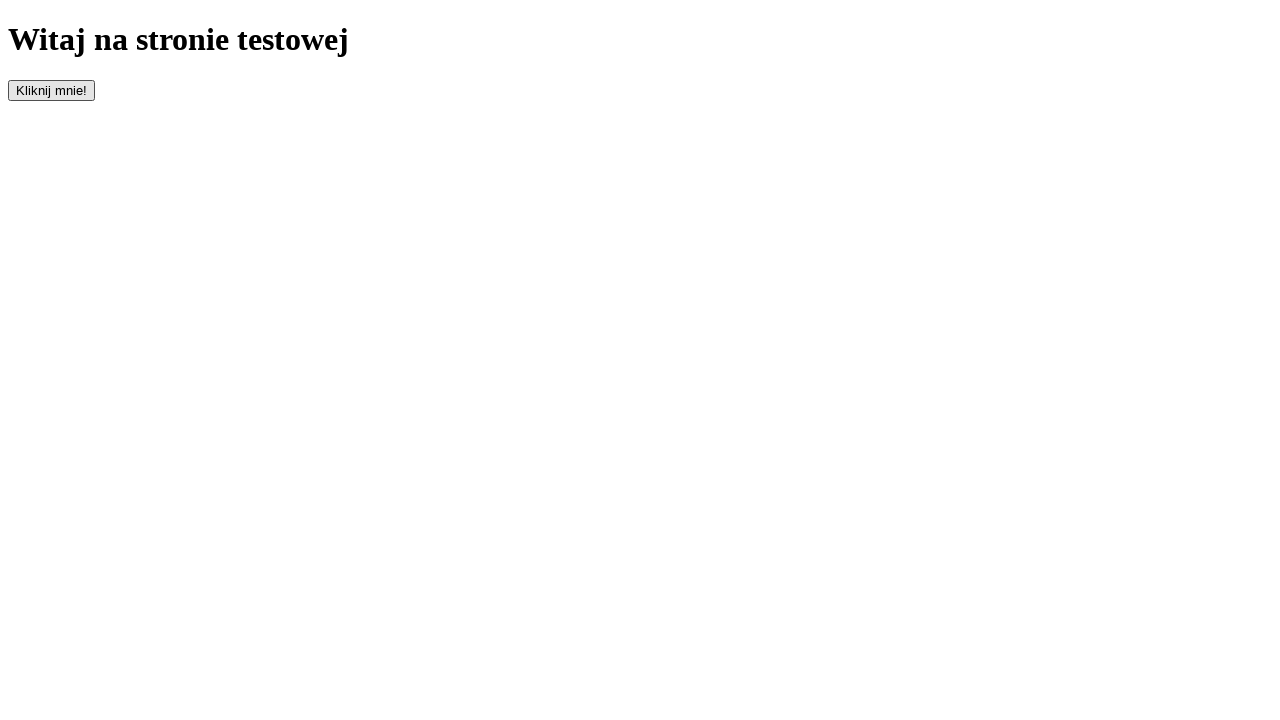

Waited for paragraph element to appear
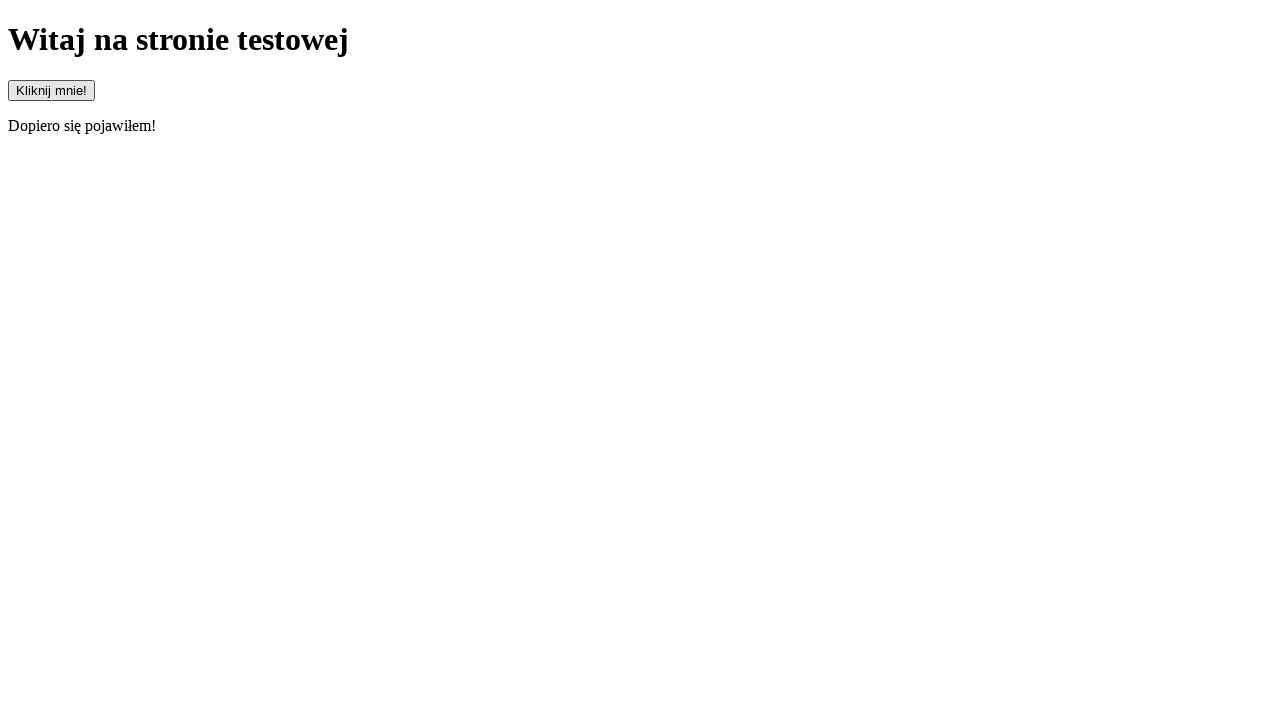

Retrieved paragraph text content
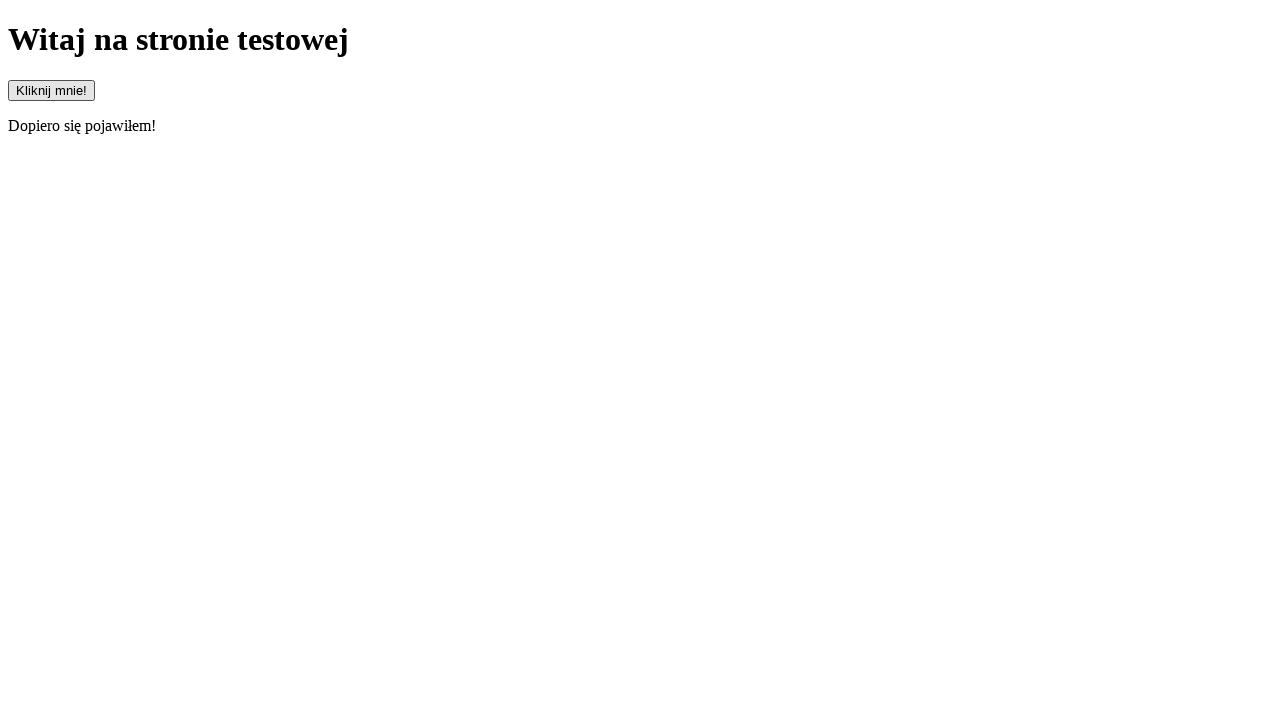

Asserted paragraph contains expected text 'Dopiero się pojawiłem!'
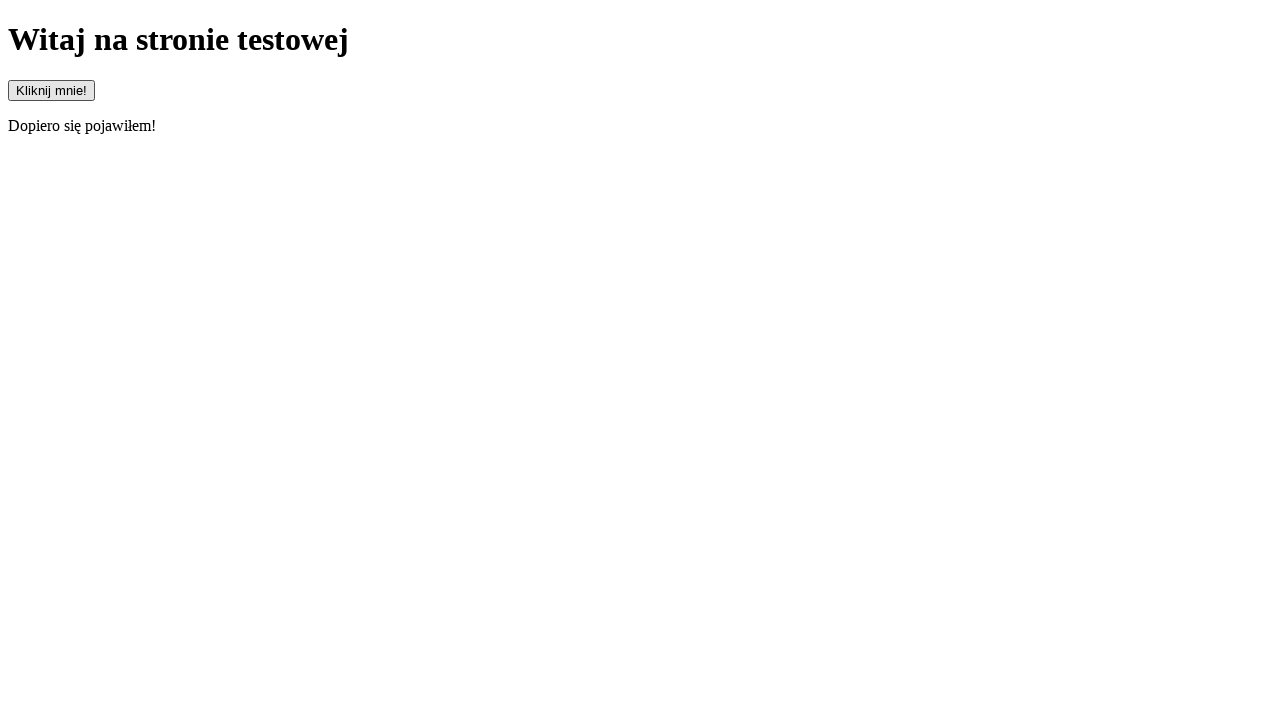

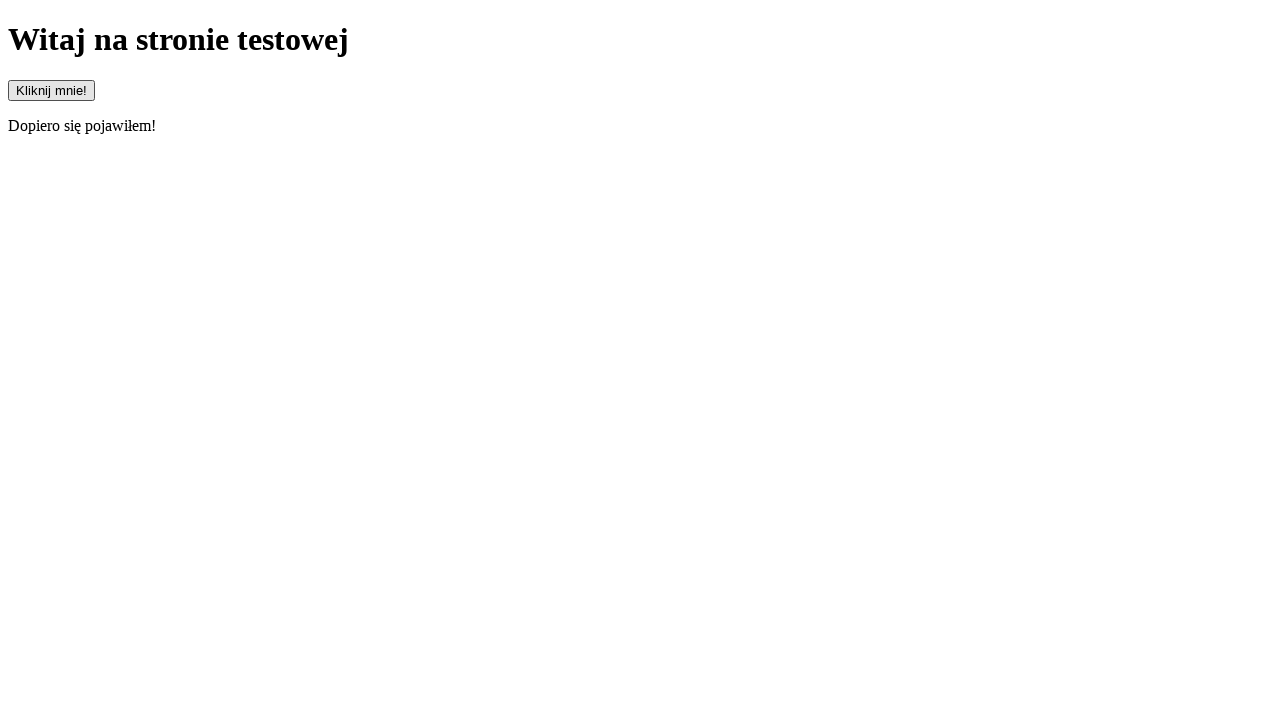